Tests various scroll operations on a webpage using JavaScript execution, including scrolling to specific positions and elements

Starting URL: https://www.hyrtutorials.com/

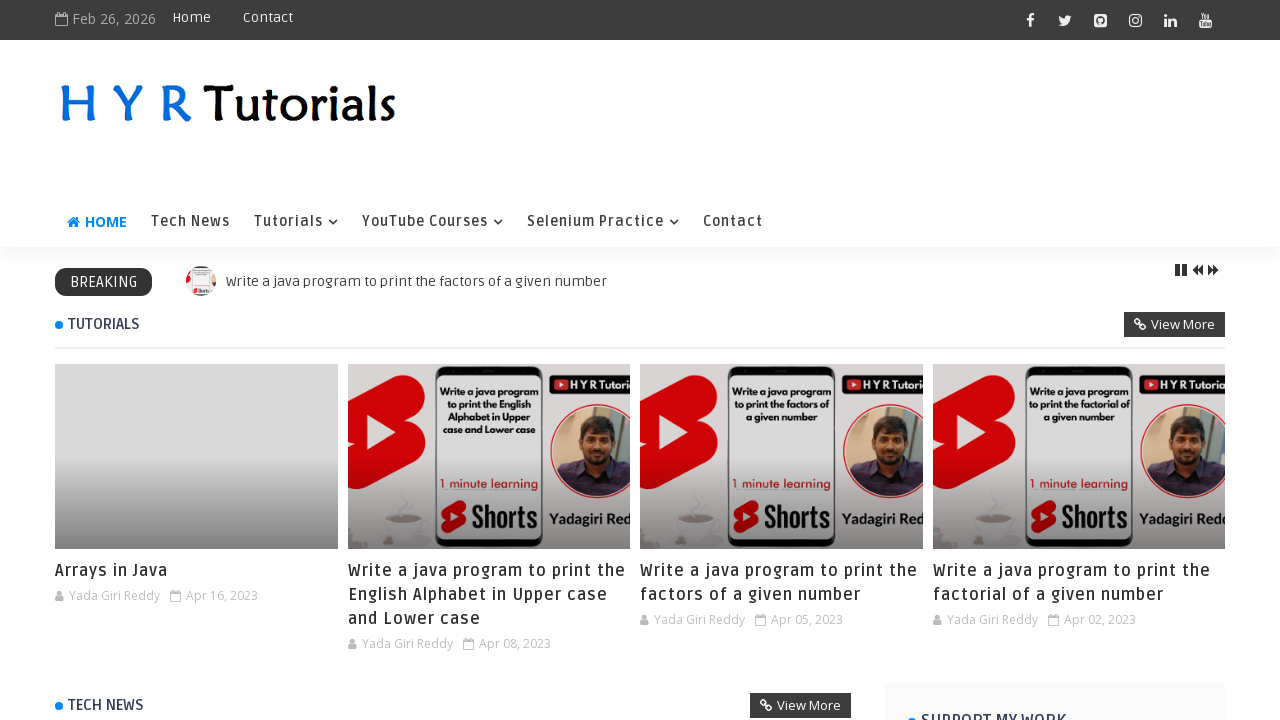

Scrolled to absolute position 500px from top using JavaScript
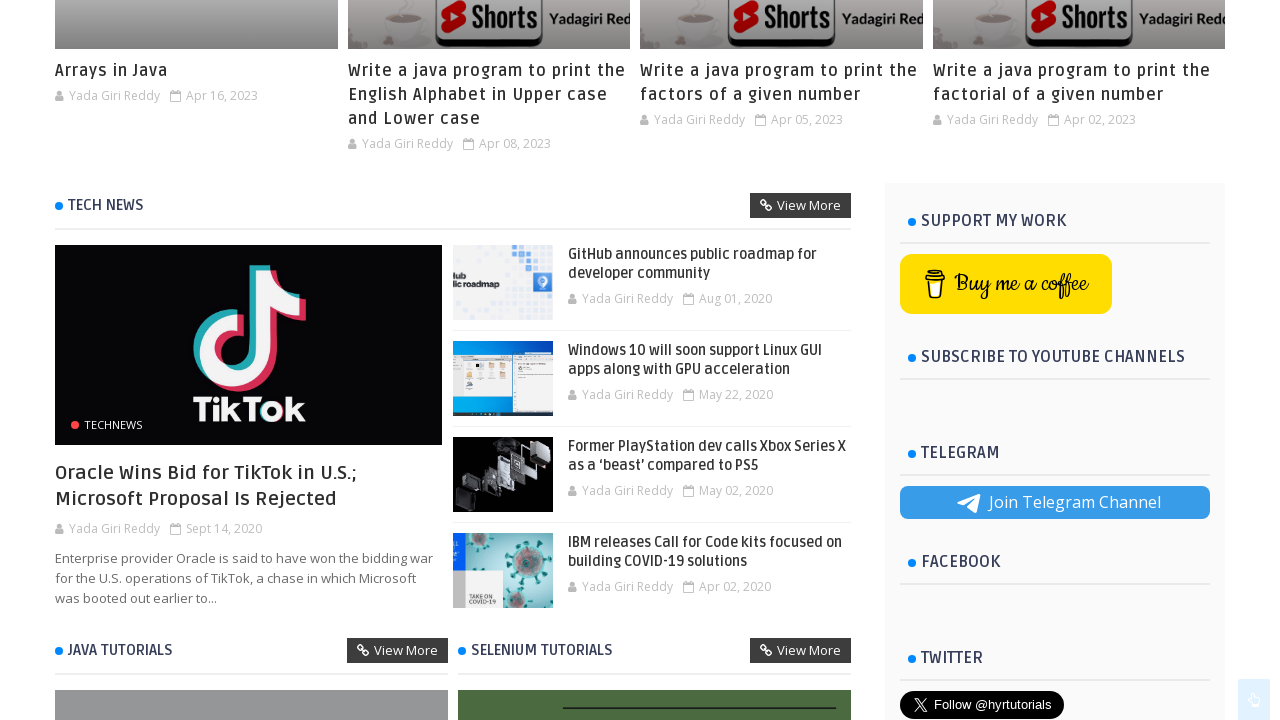

Scrolled down by 500px relative to current position
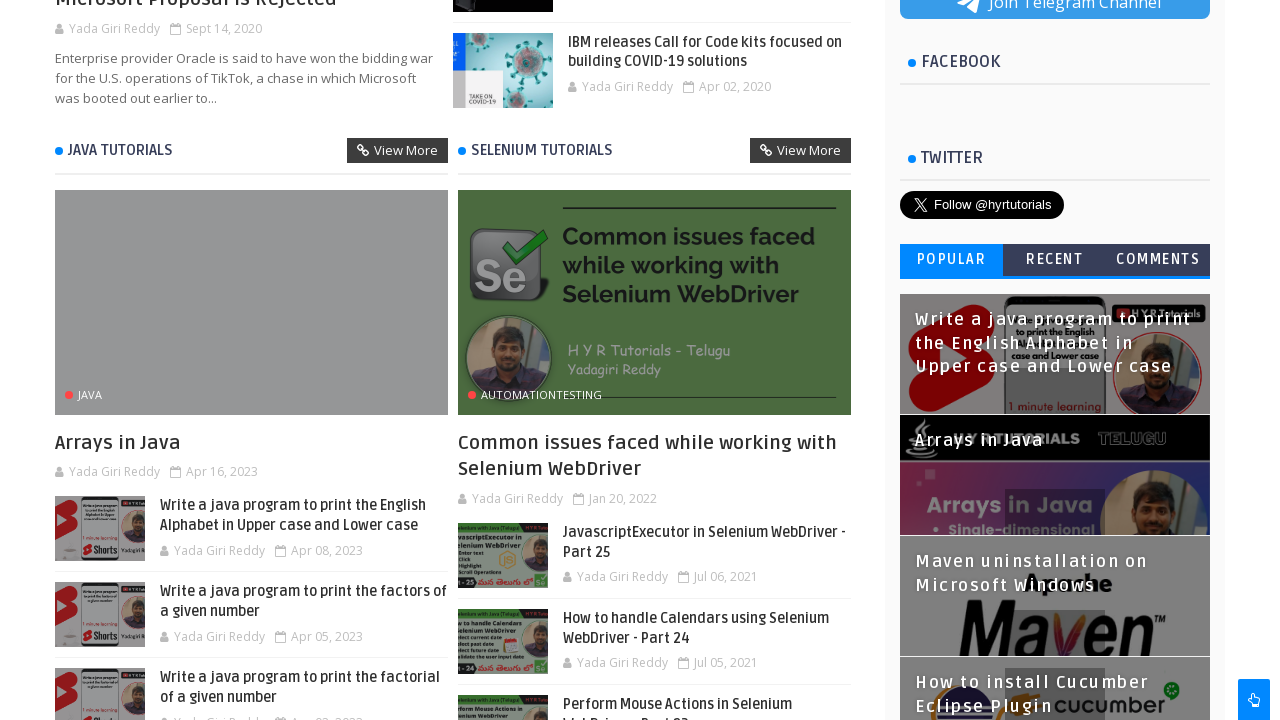

Scrolled to footer element using scrollIntoView()
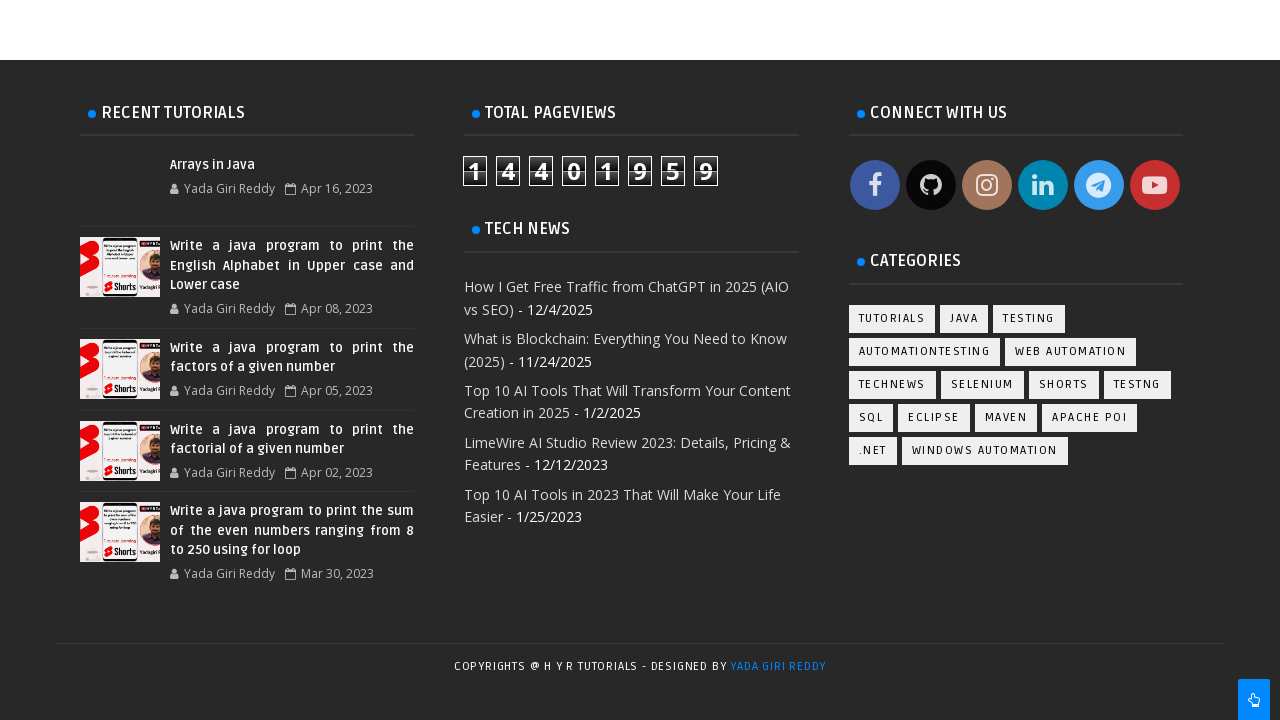

Scrolled to the 7th element with class 'title'
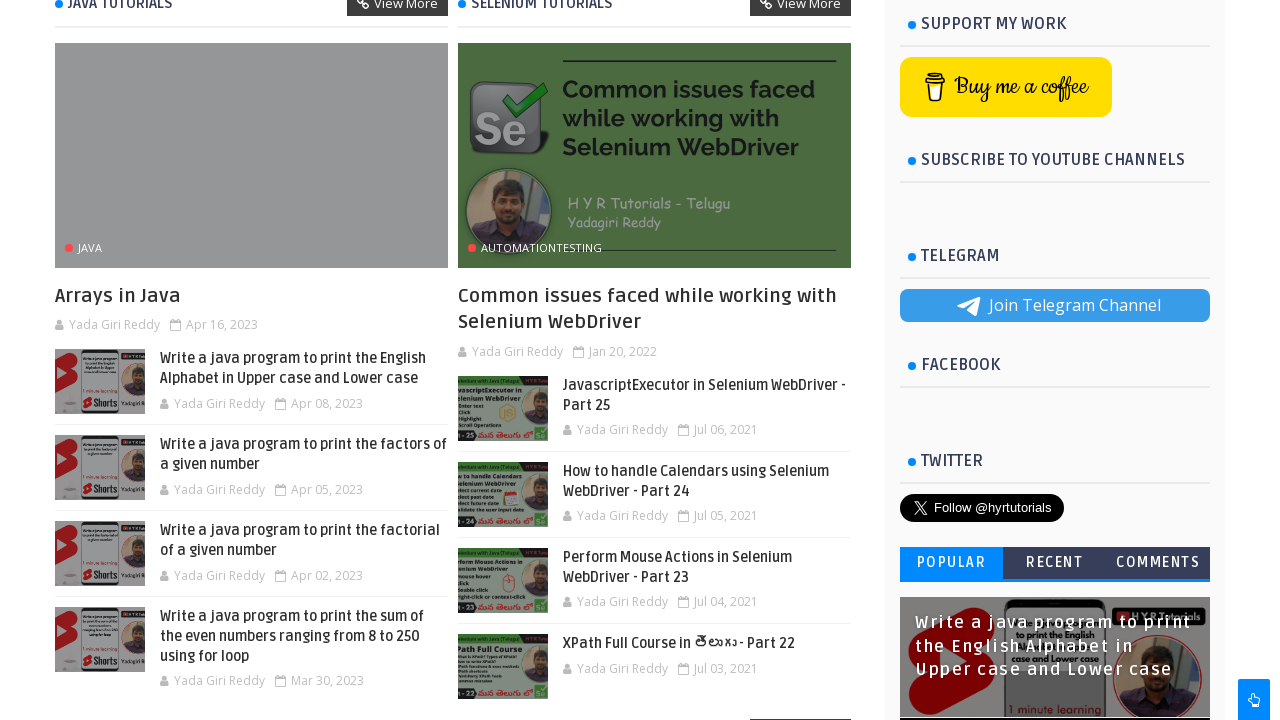

Retrieved page title: H Y R Tutorials - H Y R Tutorials
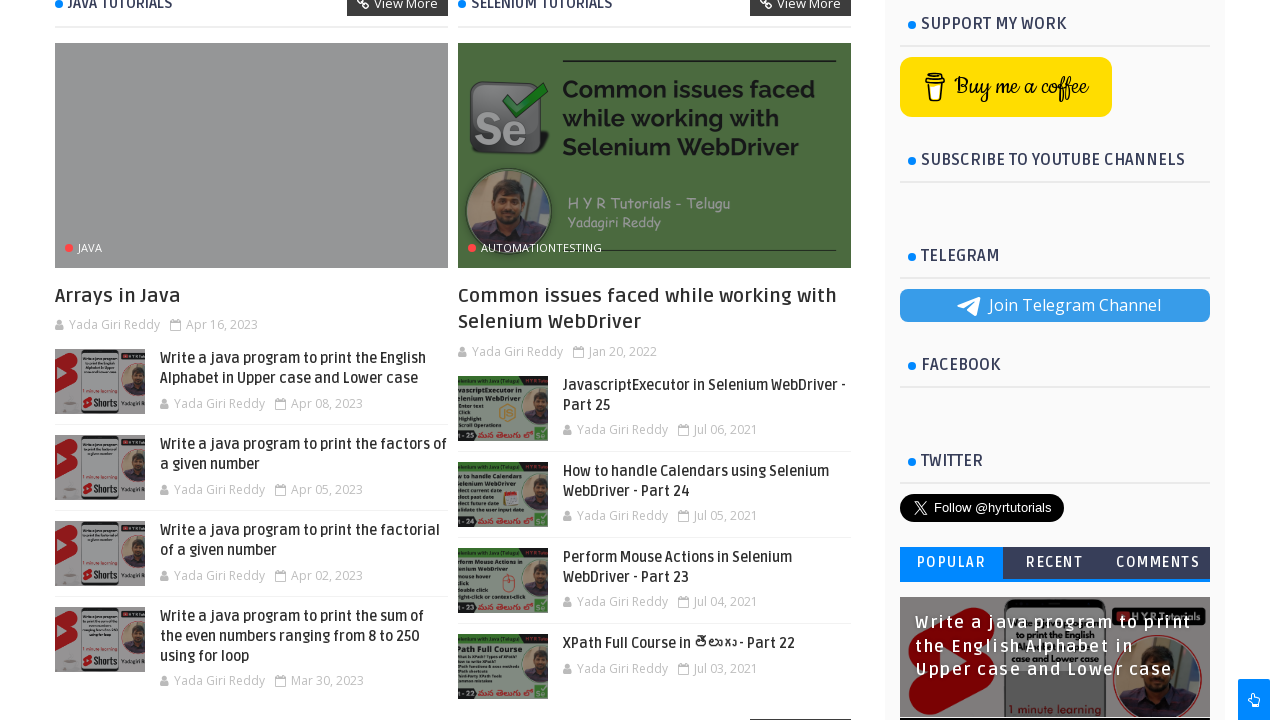

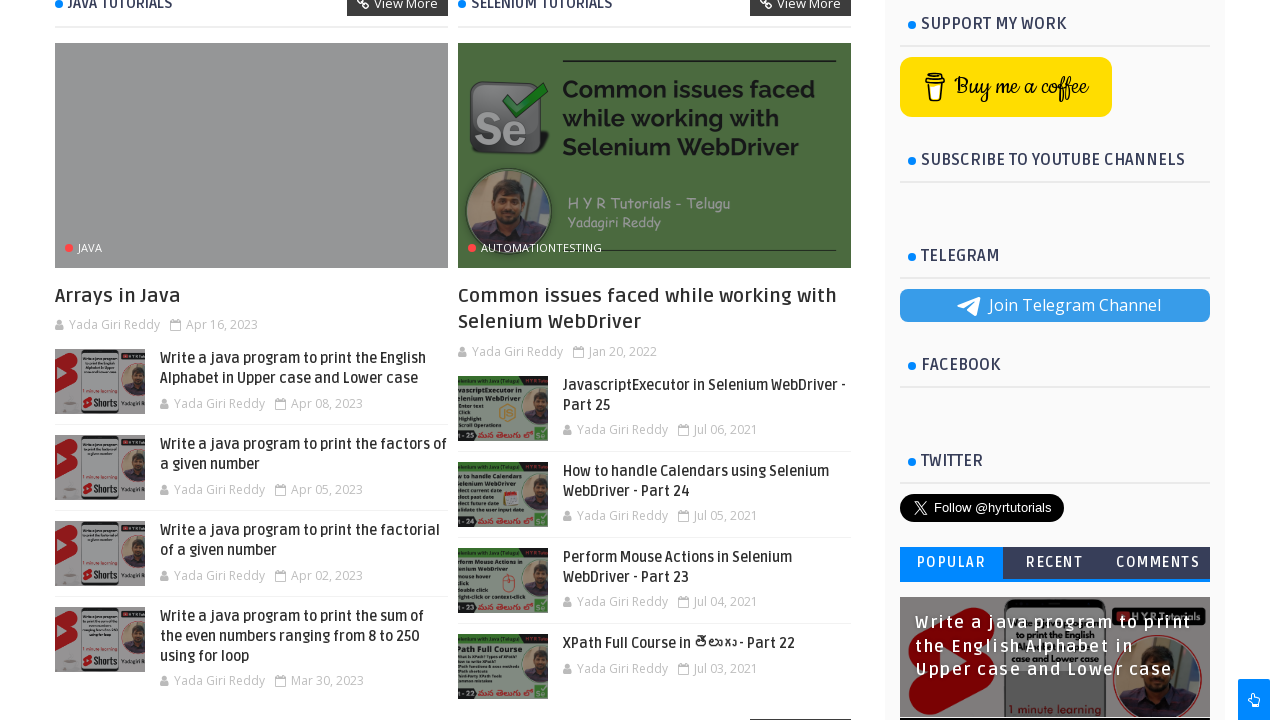